Tests dynamic loading functionality with a longer 50 second timeout, clicking start button and verifying "Hello World!" text appears.

Starting URL: https://automationfc.github.io/dynamic-loading/

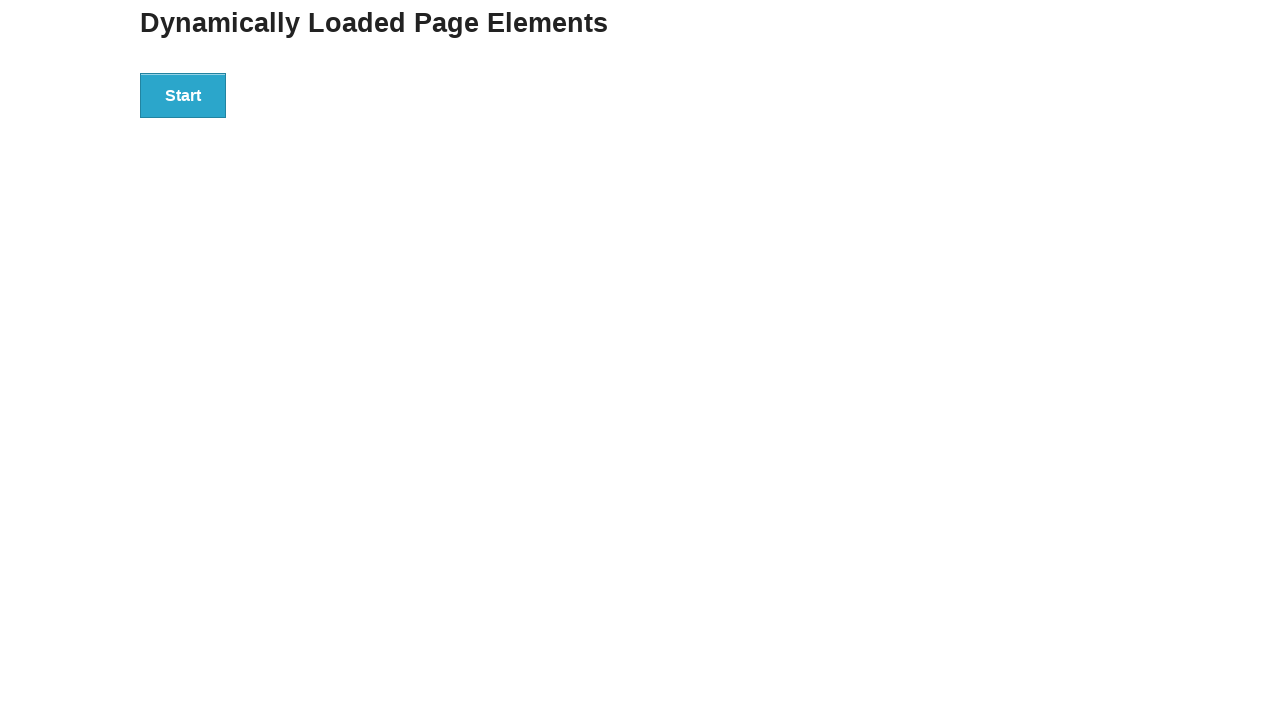

Clicked the start button to trigger dynamic loading at (183, 95) on div#start > button
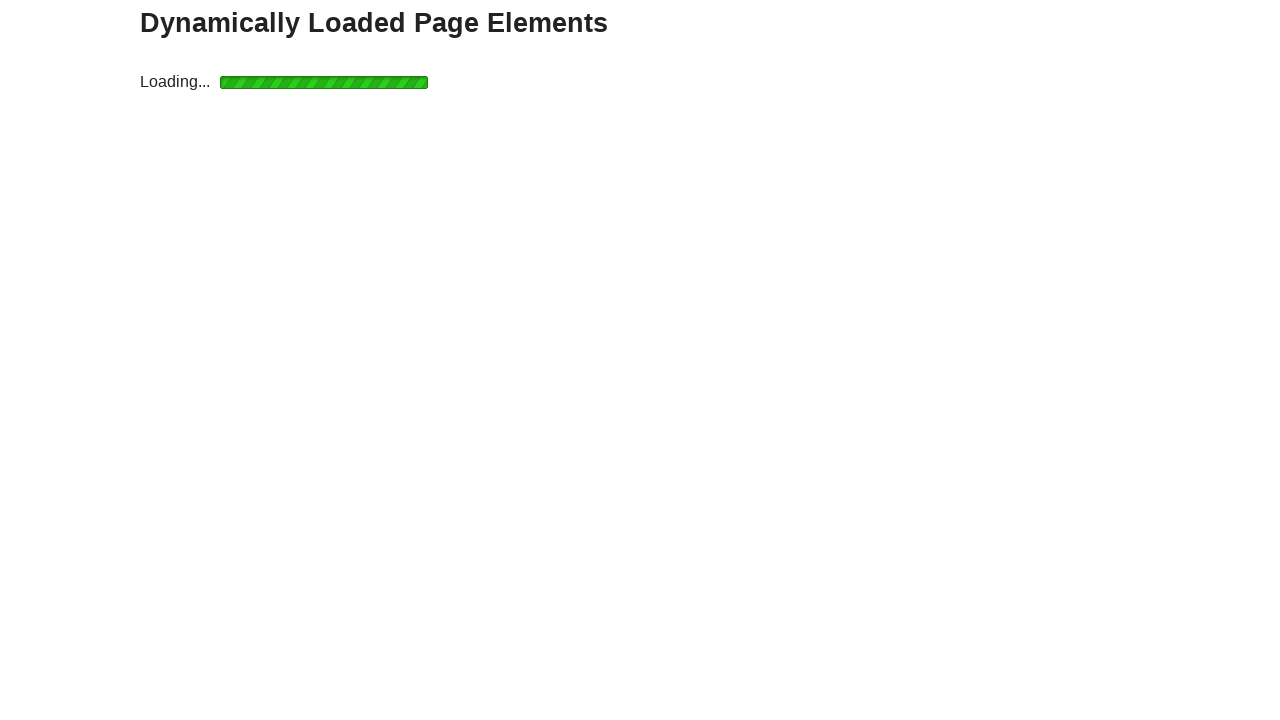

Waited for finish text to appear within 50 second timeout
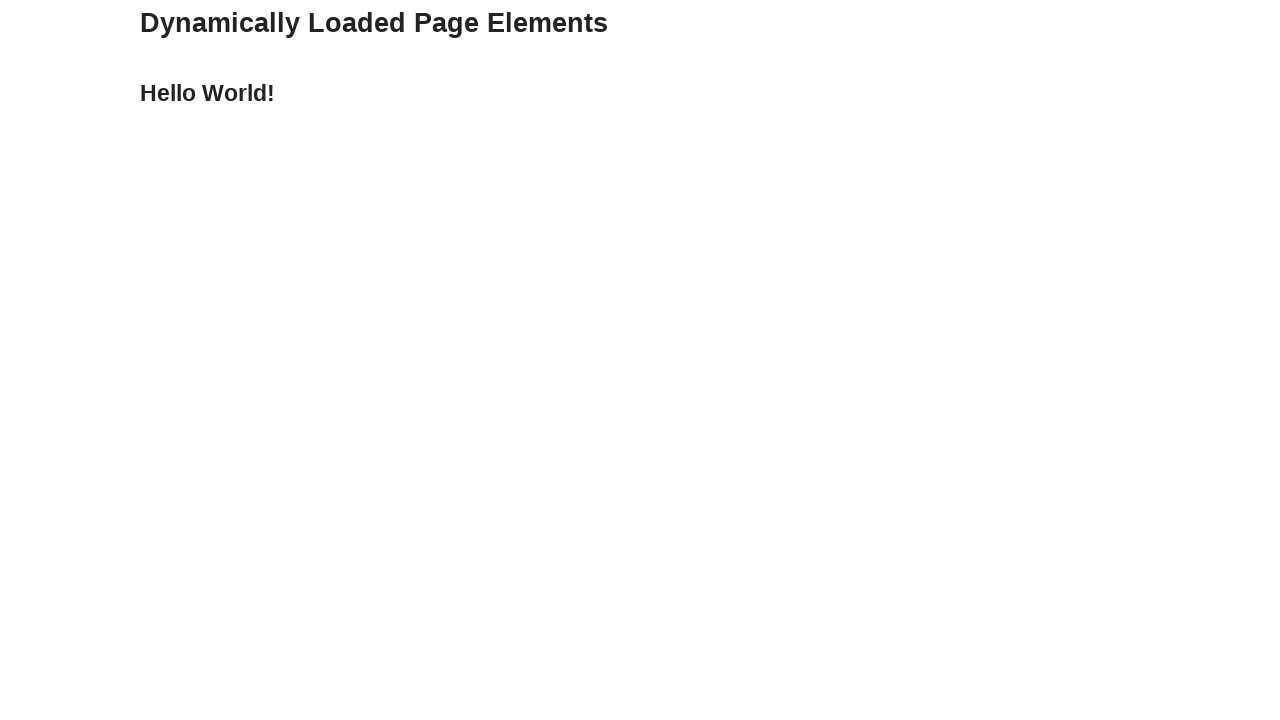

Retrieved finish text content
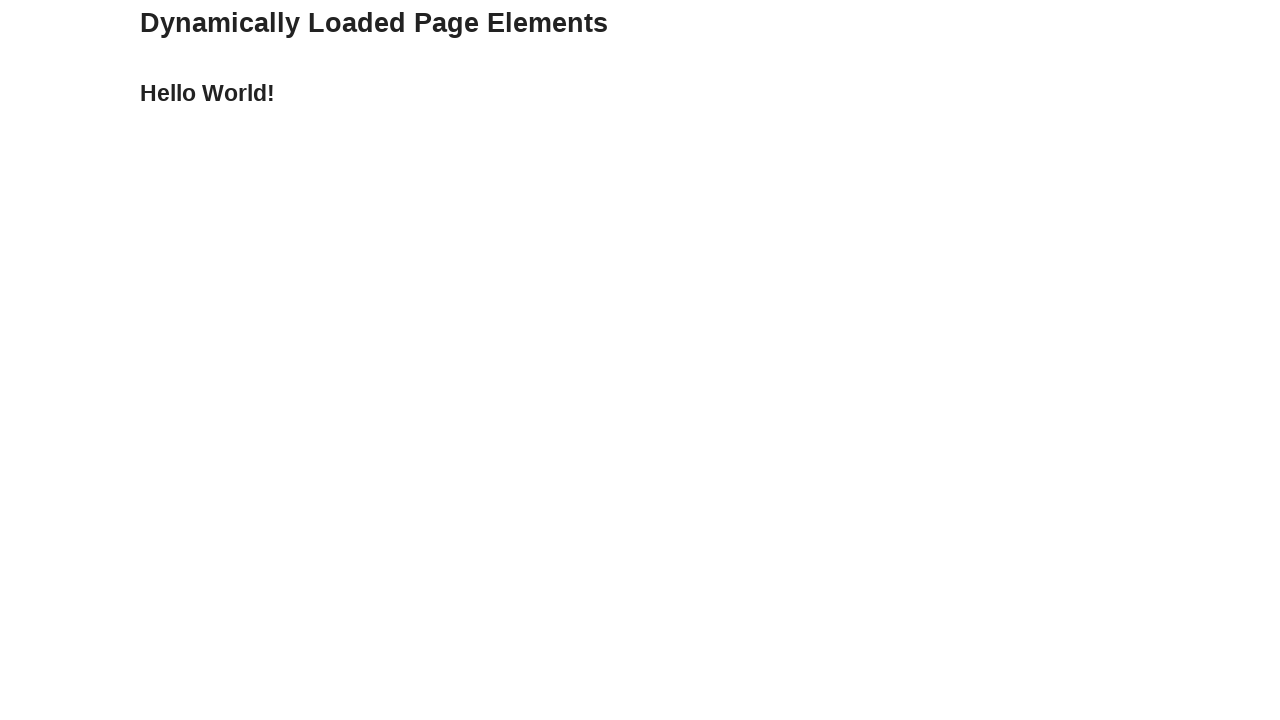

Verified that finish text equals 'Hello World!'
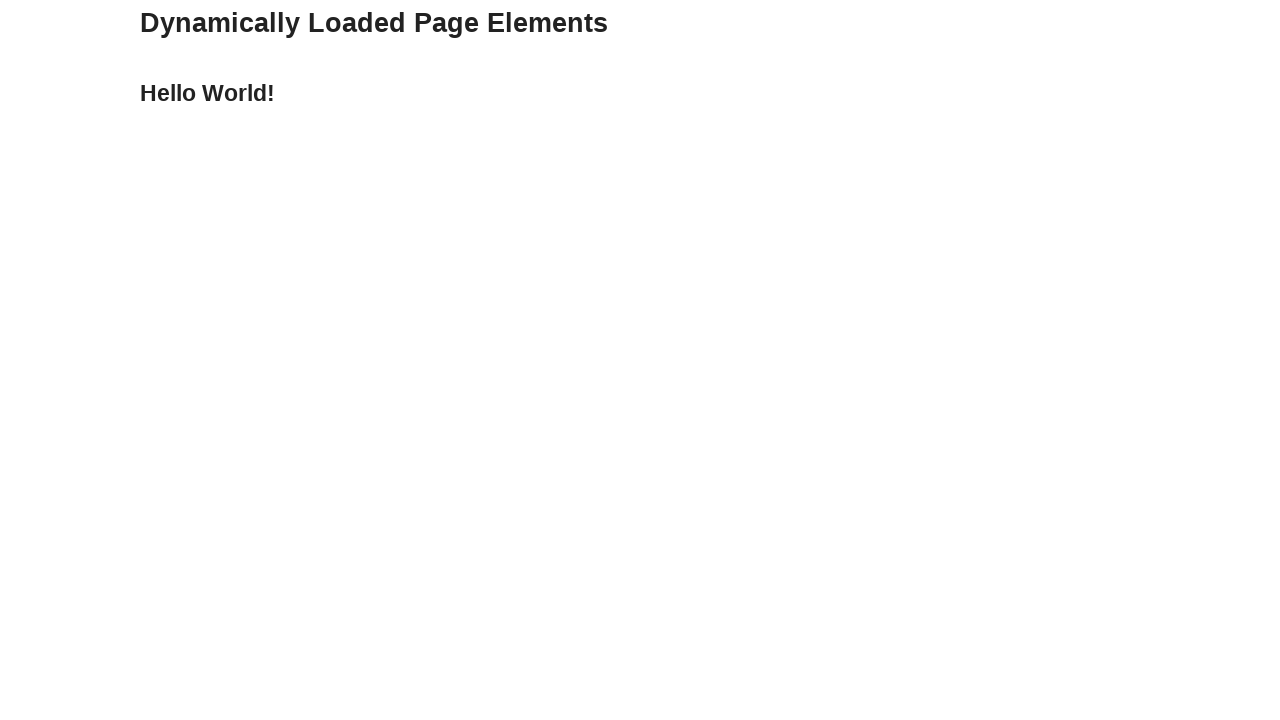

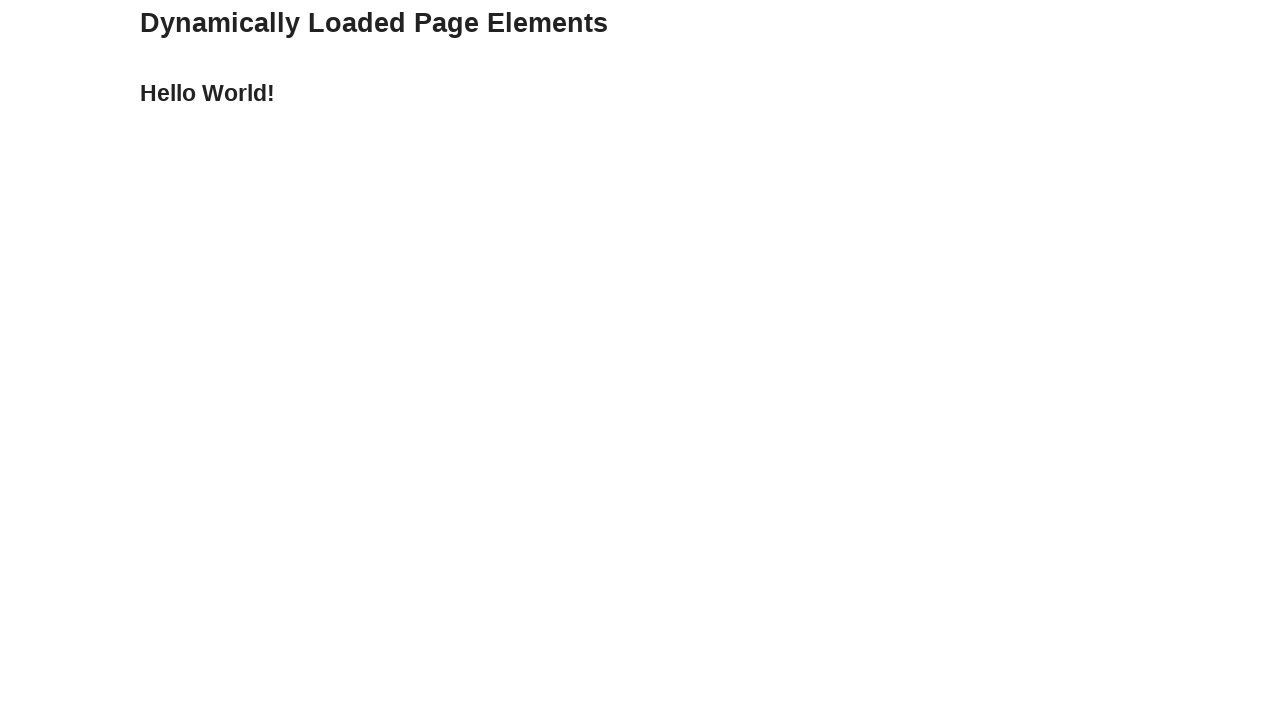